Opens the Dynamic Properties menu and verifies elements including text with random ID, disabled button that enables after 5 seconds, color changing button, and button that becomes visible after 5 seconds.

Starting URL: https://demoqa.com/elements

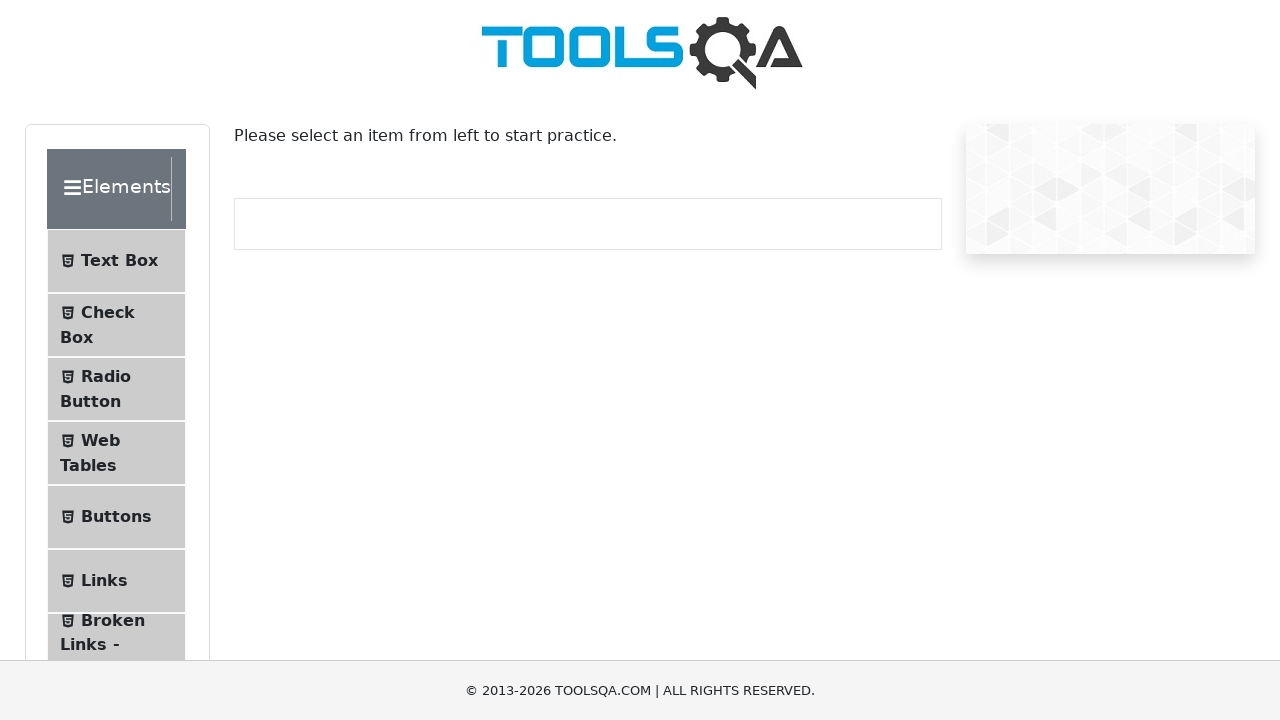

Clicked on Dynamic Properties menu item at (119, 348) on text=Dynamic Properties
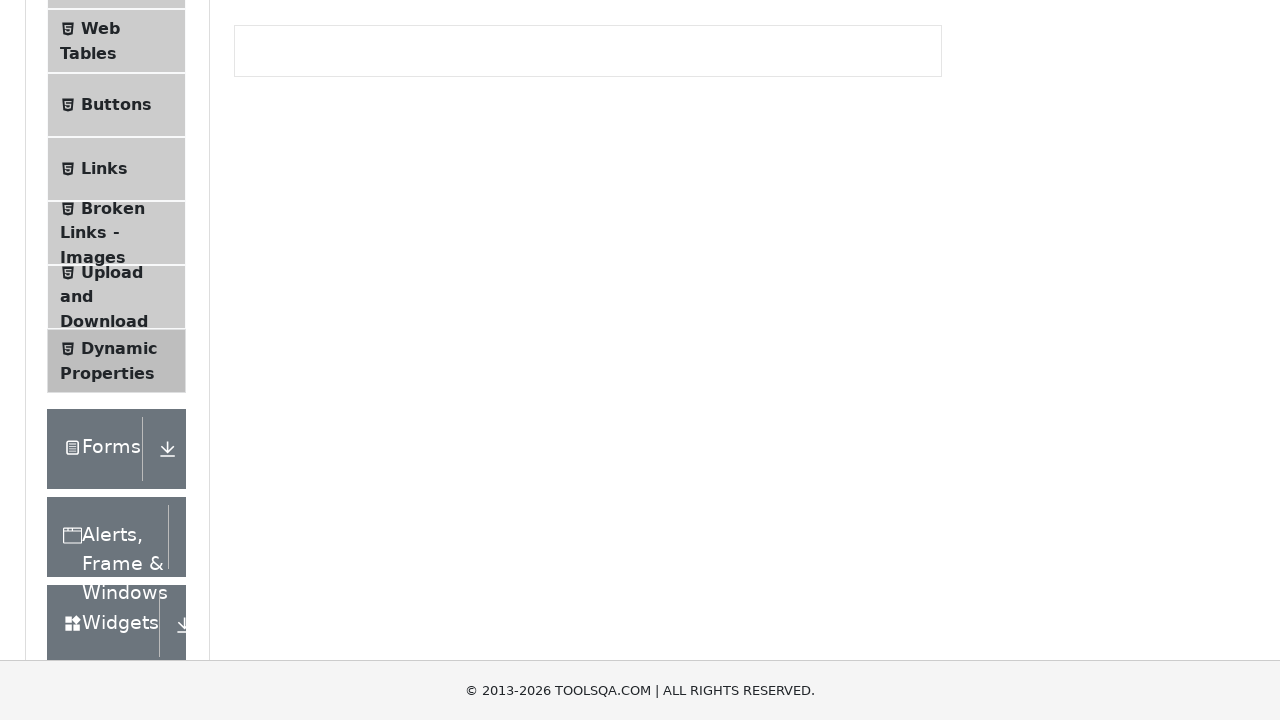

Verified text element with random ID is visible
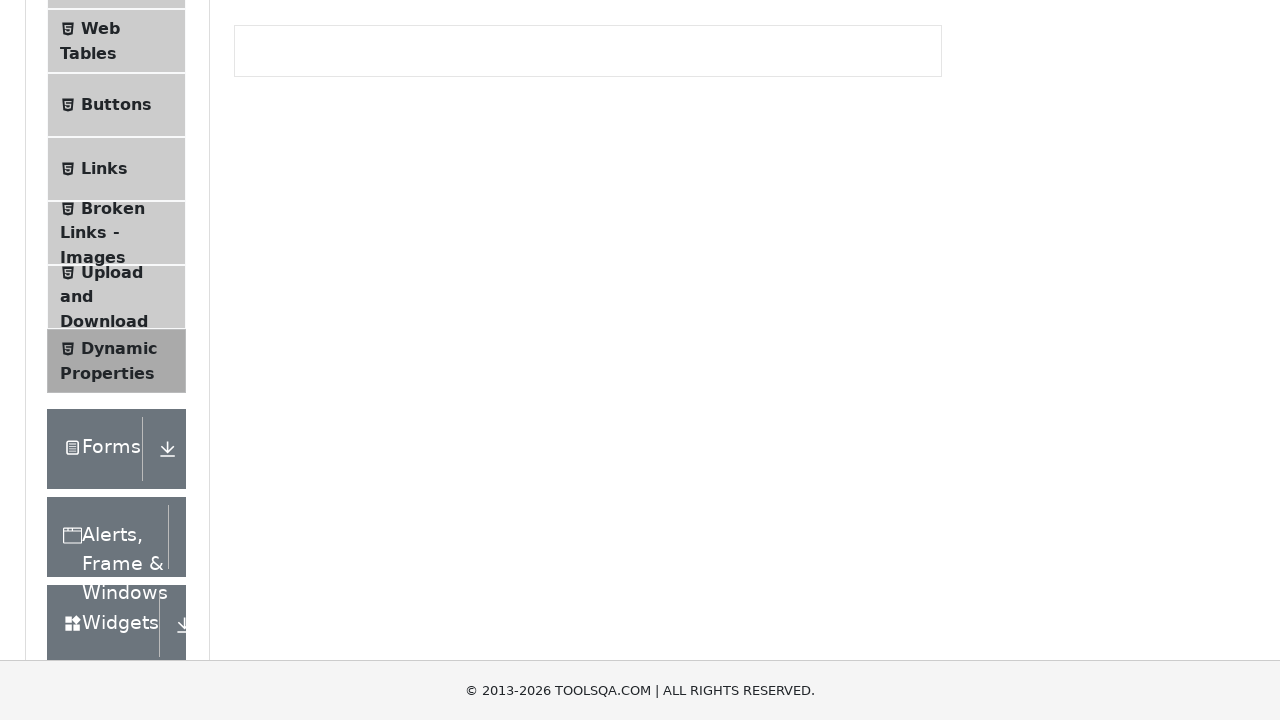

Verified primary button is visible
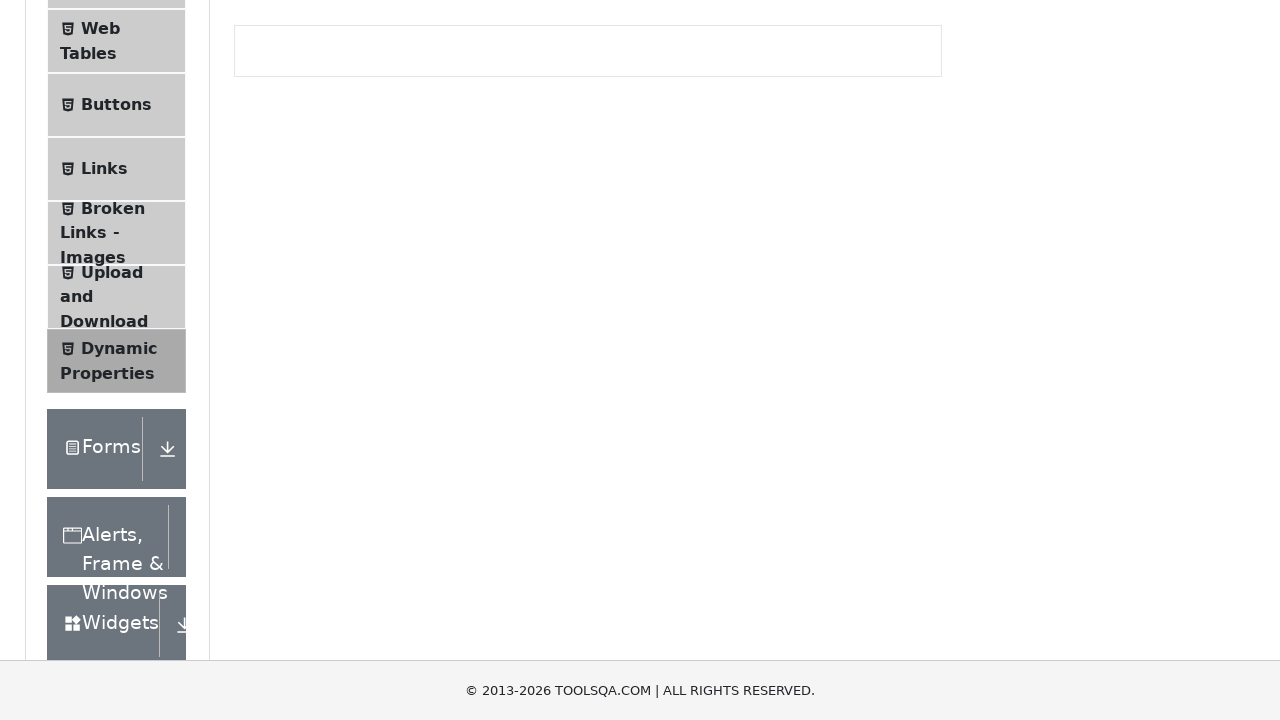

Verified button that becomes visible after 5 seconds is now displayed
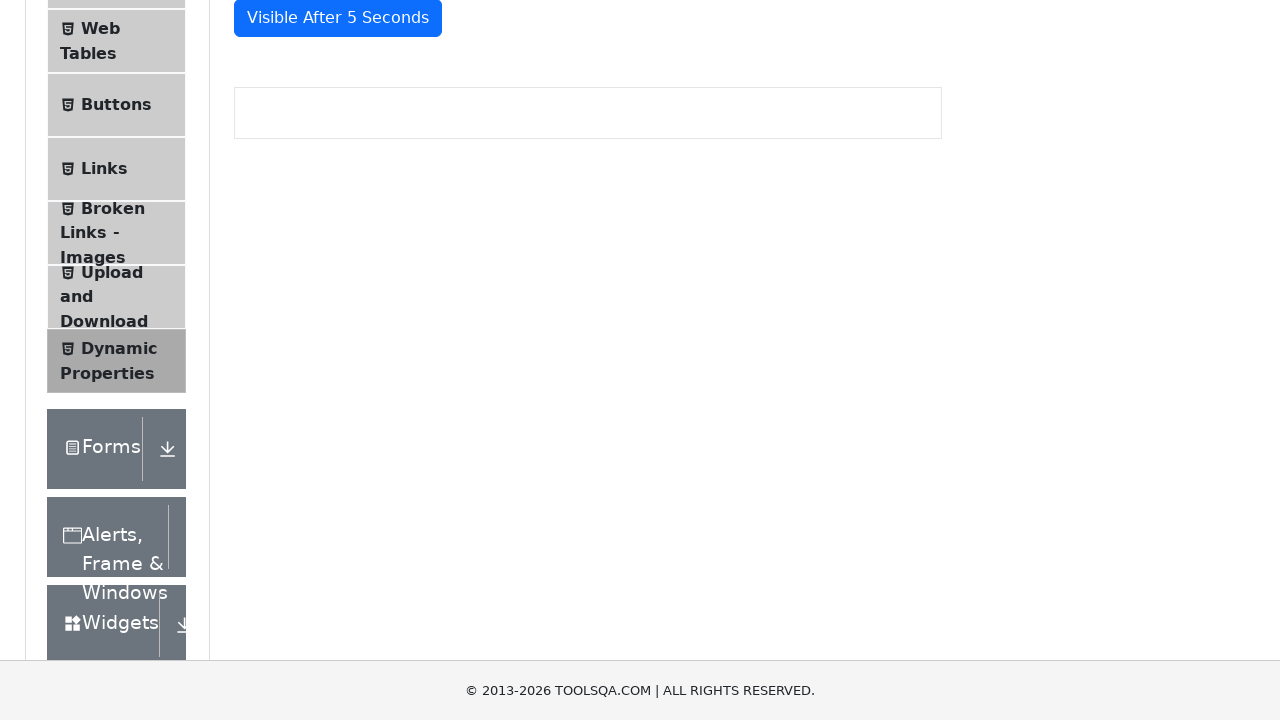

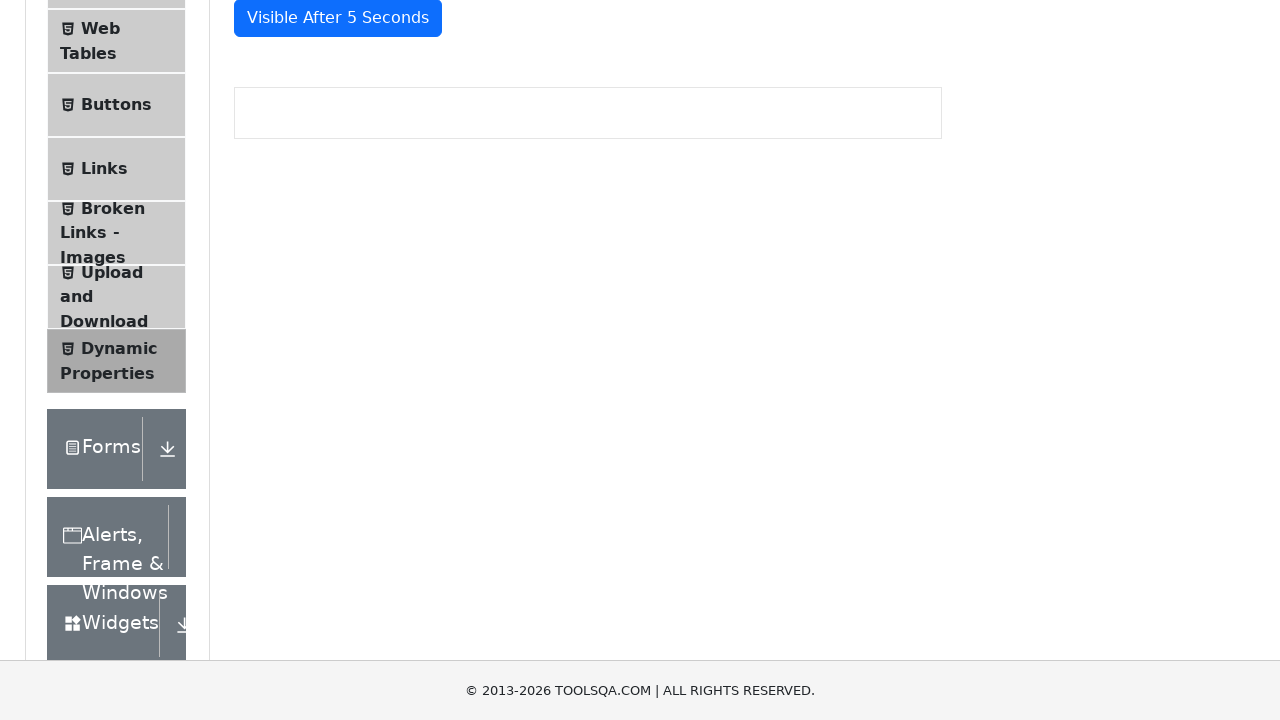